Tests drag and drop functionality by dragging an element to a drop zone

Starting URL: https://demoqa.com/droppable

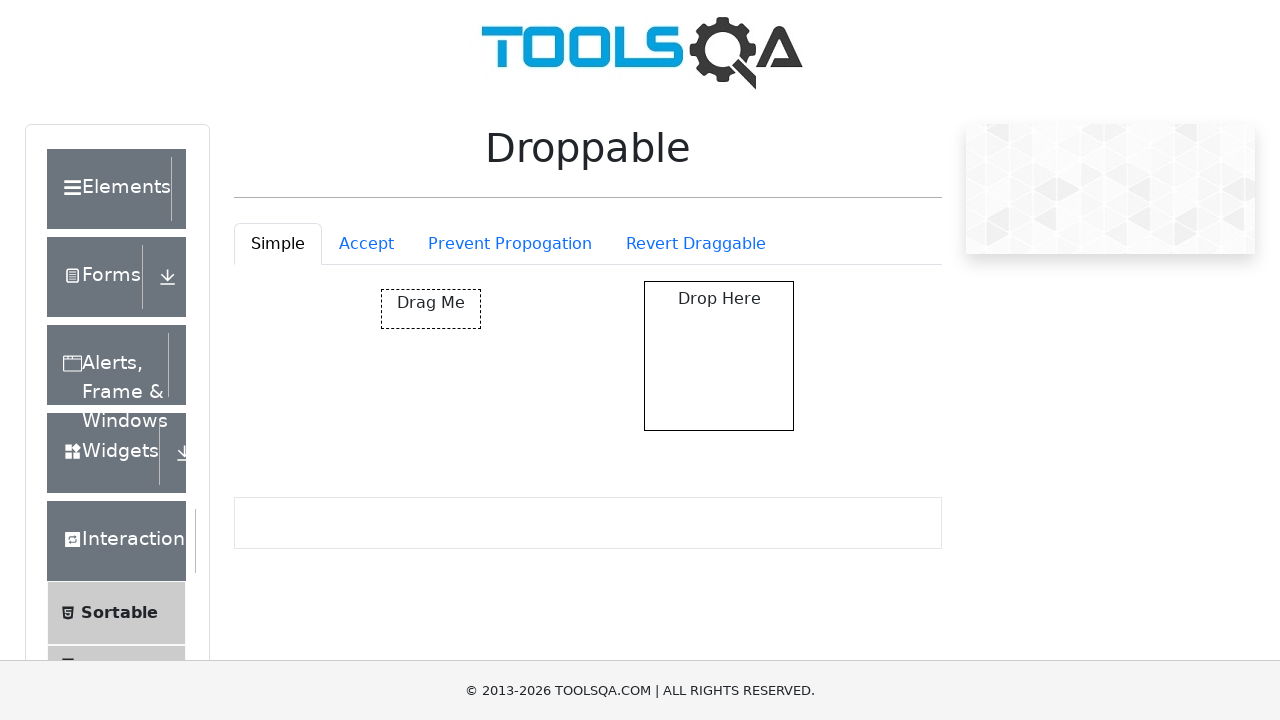

Navigated to drag and drop demo page
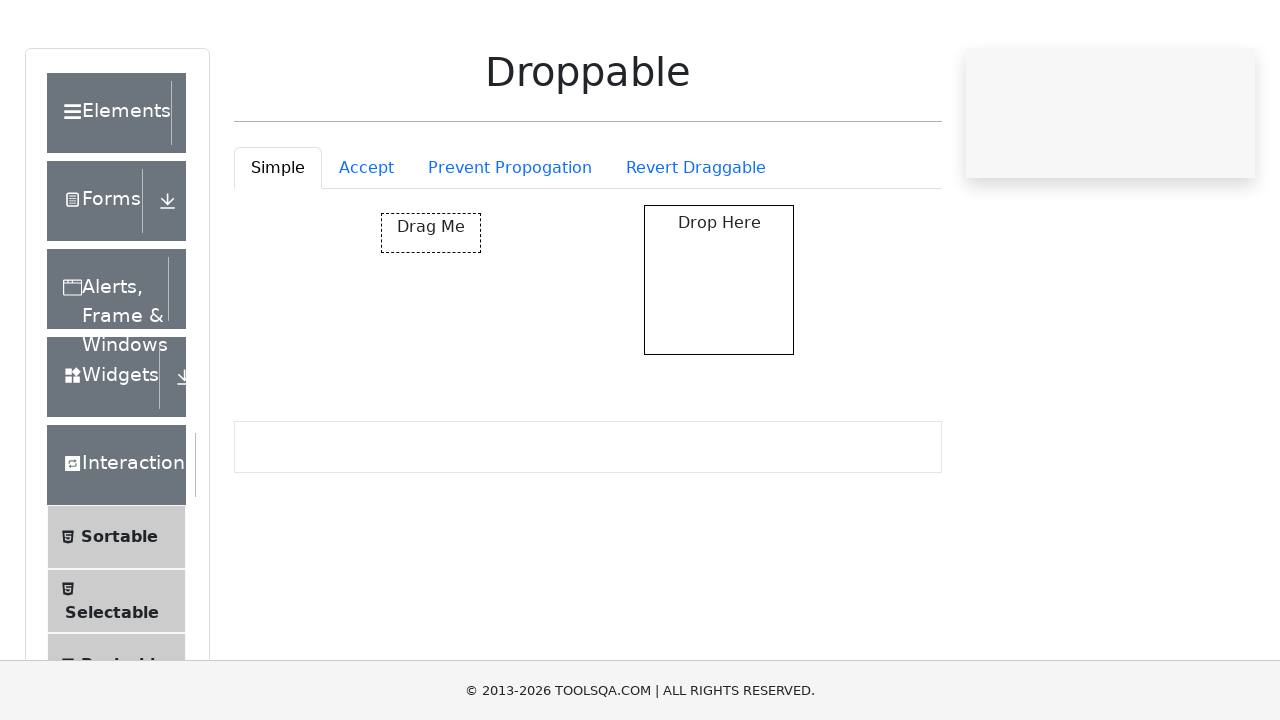

Dragged element to drop zone successfully at (719, 356)
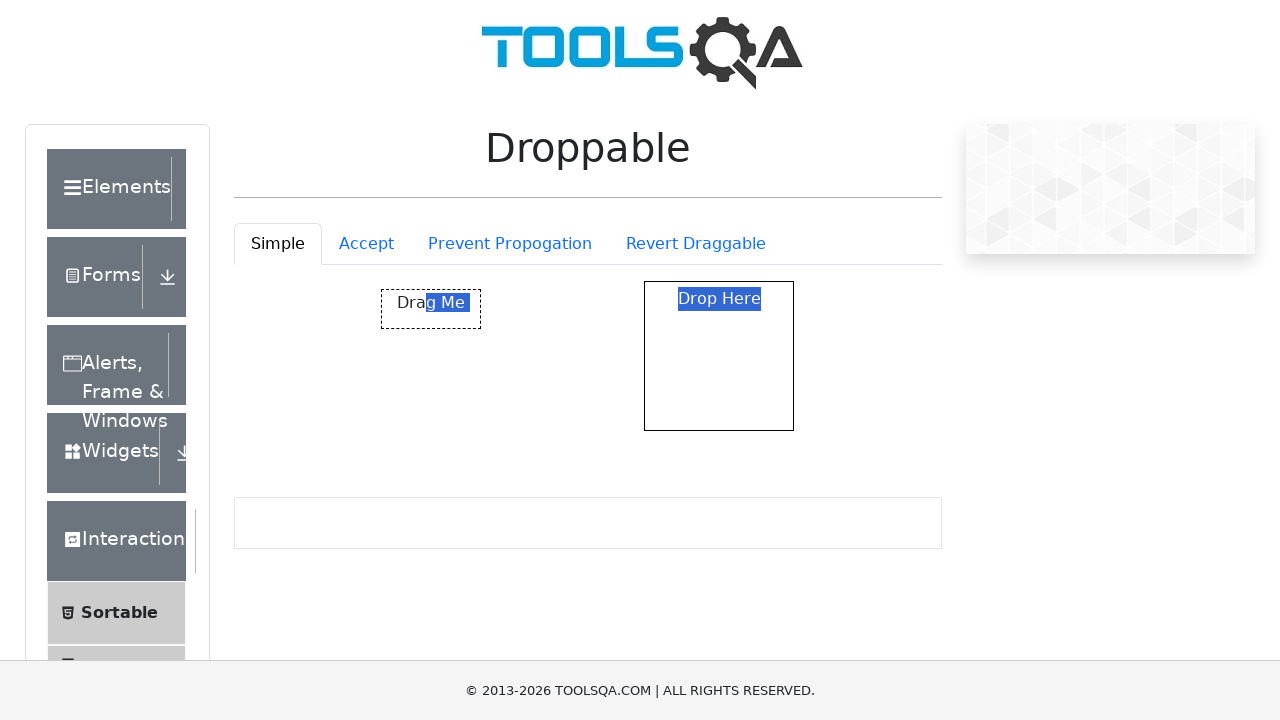

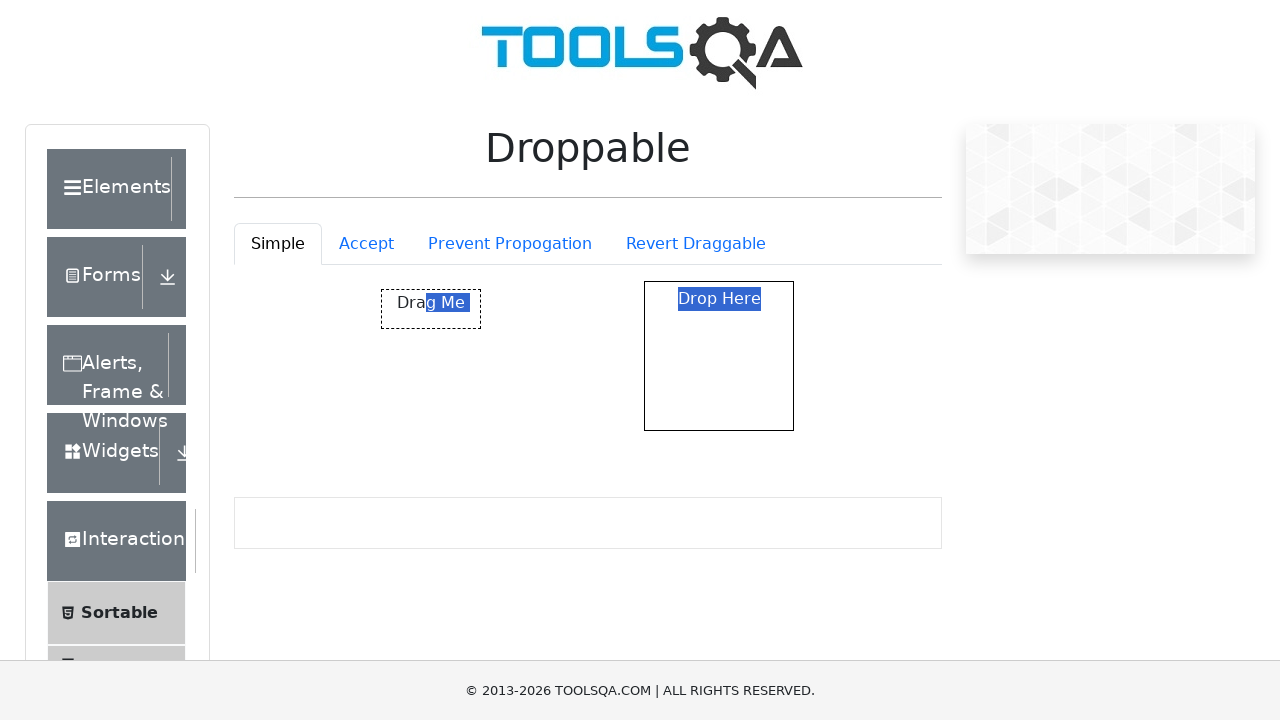